Navigates through a paginated table by extracting table data and clicking the "Next" button to move through multiple pages

Starting URL: https://rpachallengeocr.azurewebsites.net/

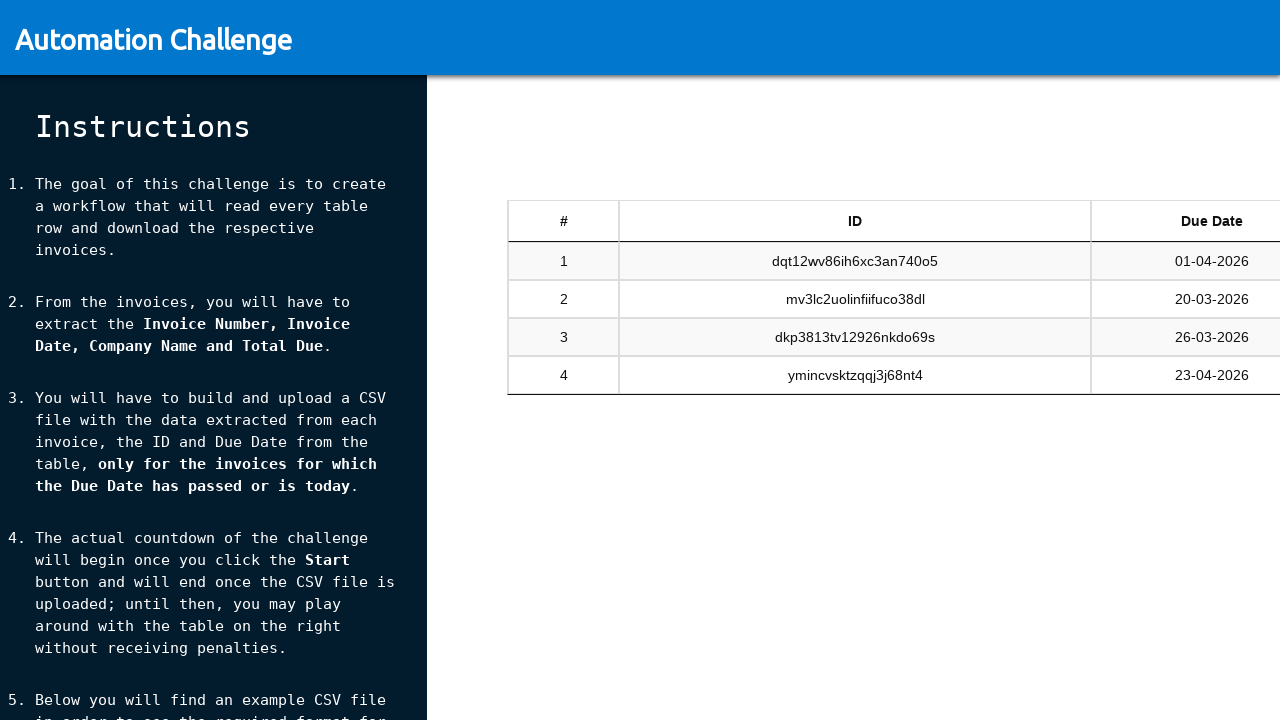

Waited for table #tableSandbox to load
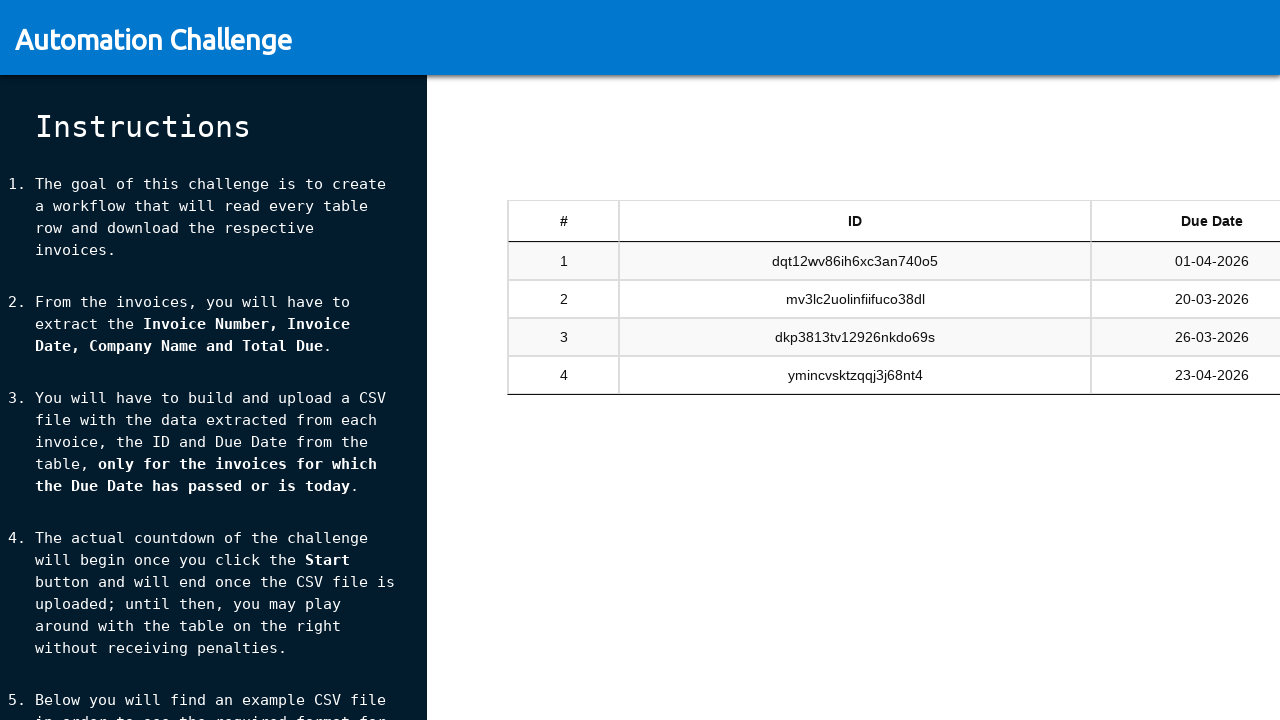

Retrieved all table rows from page 1
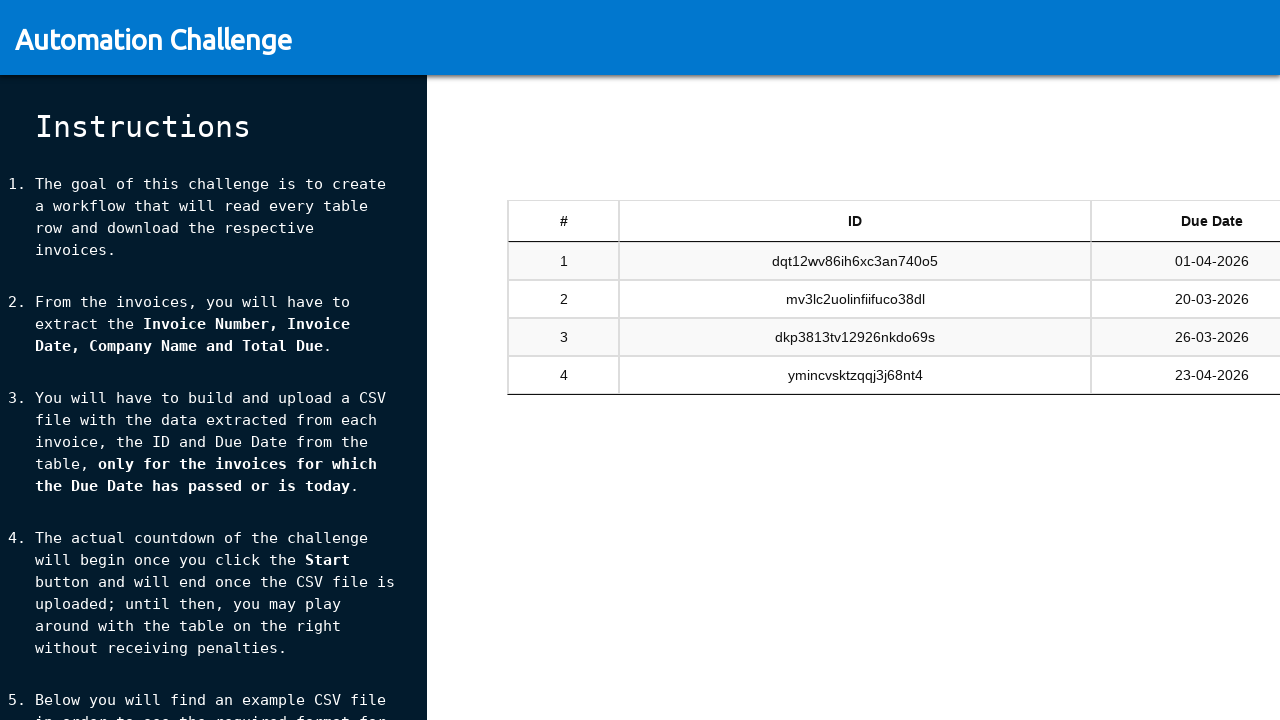

Extracted row data: 1, dqt12wv86ih6xc3an740o5, 01-04-2026
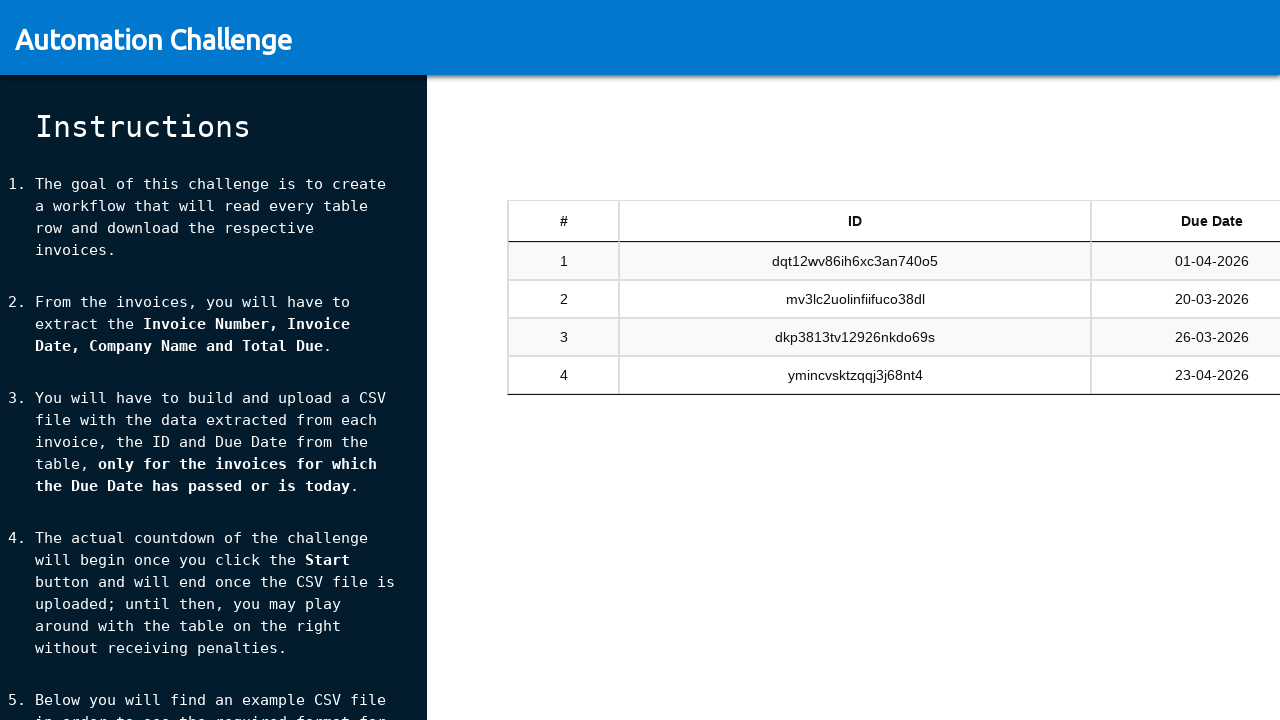

Extracted row data: 2, mv3lc2uolinfiifuco38dl, 20-03-2026
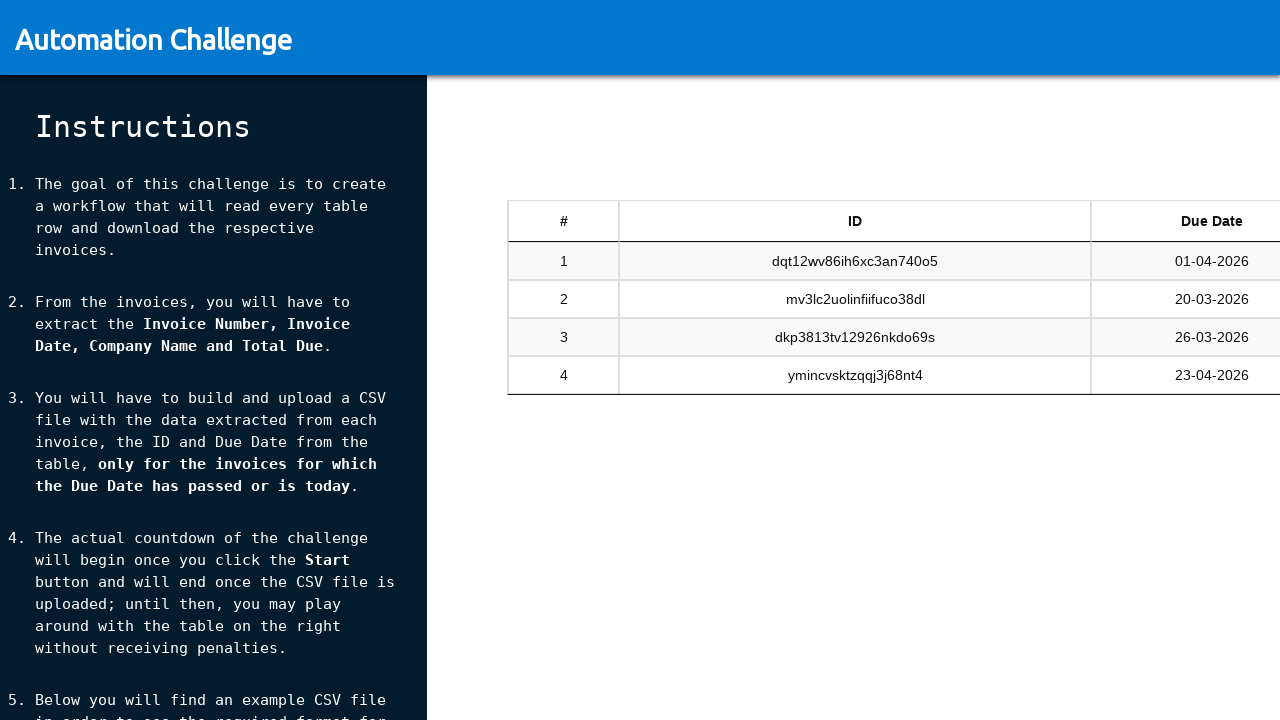

Extracted row data: 3, dkp3813tv12926nkdo69s, 26-03-2026
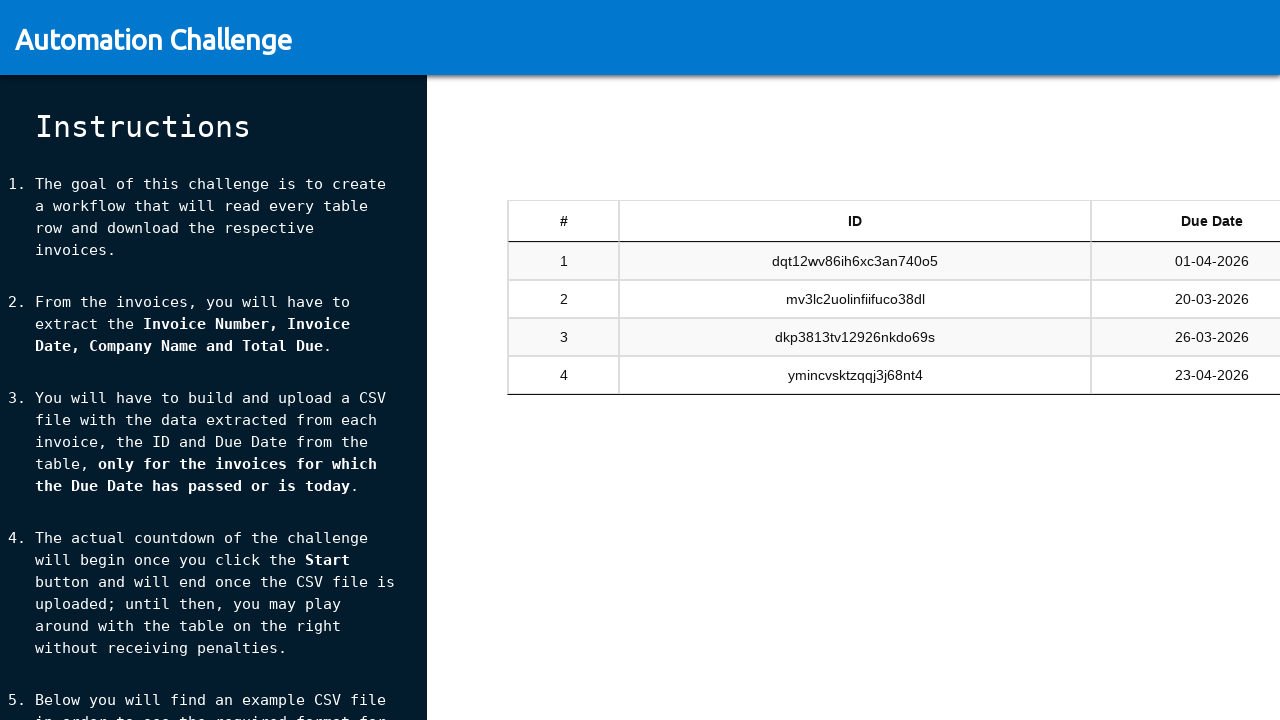

Extracted row data: 4, ymincvsktzqqj3j68nt4, 23-04-2026
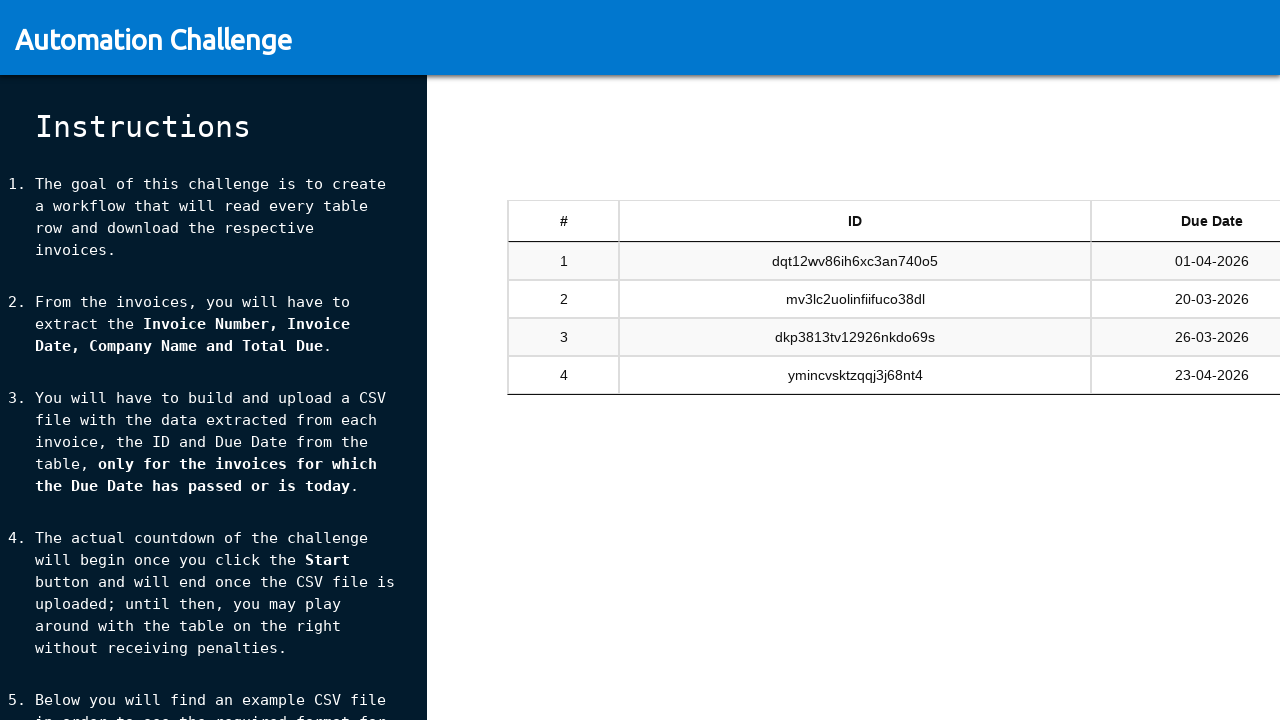

Clicked Next button to navigate from page 1 to page 2 at (1185, 446) on #tableSandbox_next
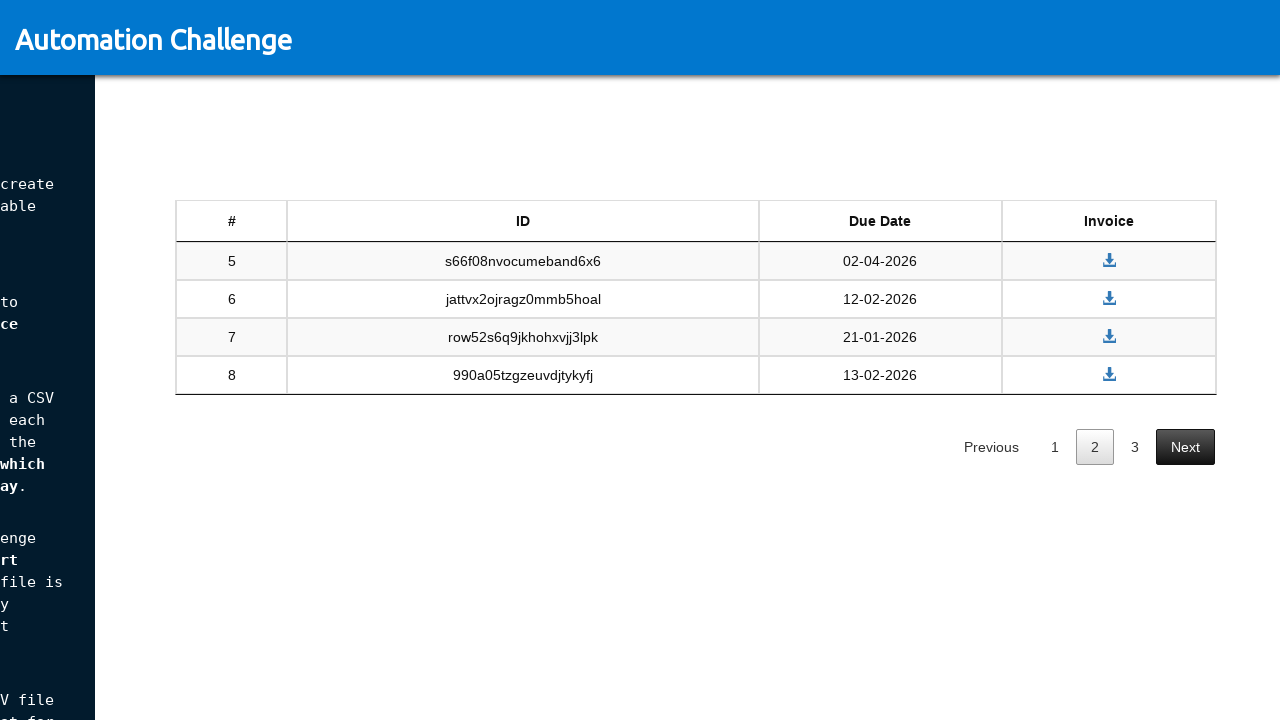

Waited 2 seconds for next page to load
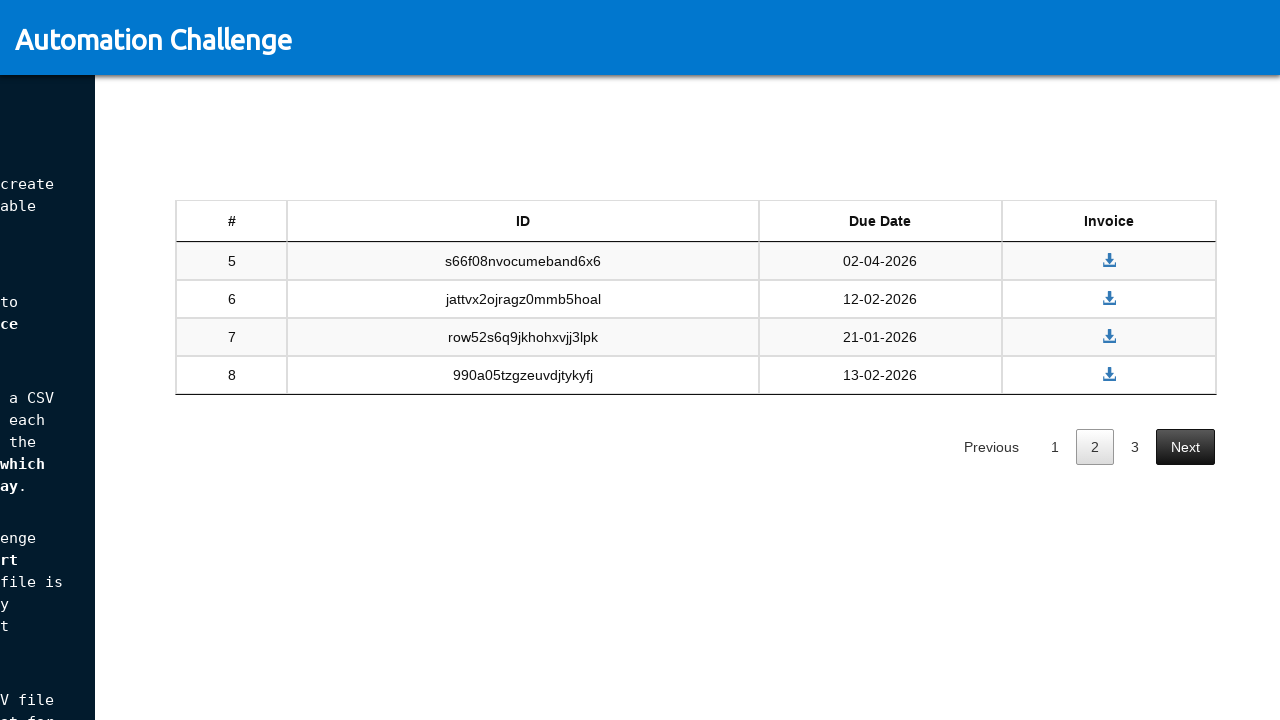

Waited for table #tableSandbox to load
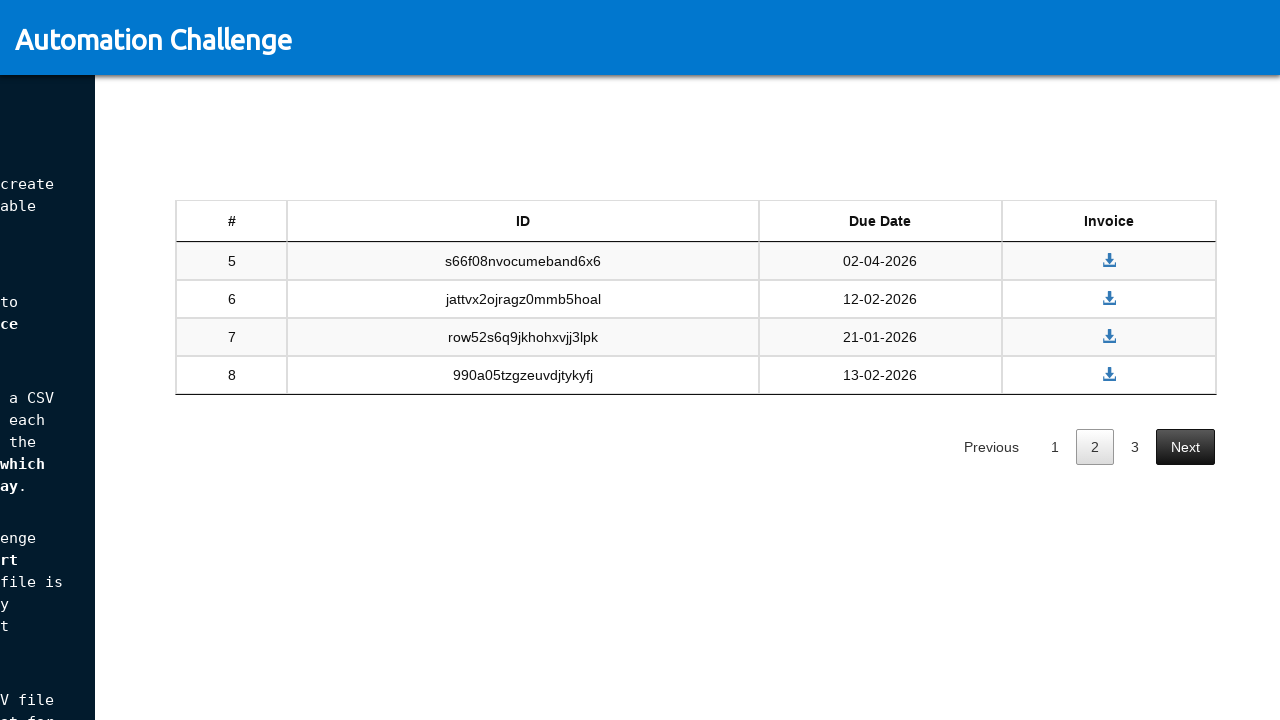

Retrieved all table rows from page 2
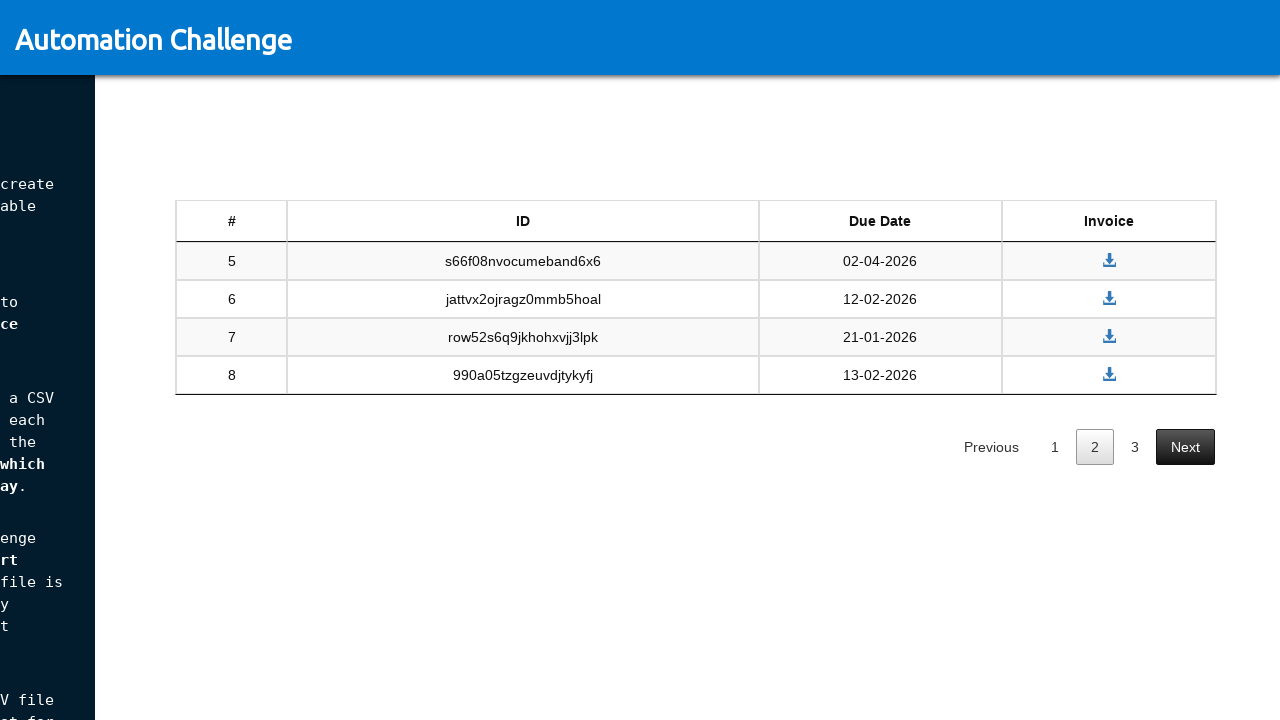

Extracted row data: 5, s66f08nvocumeband6x6, 02-04-2026
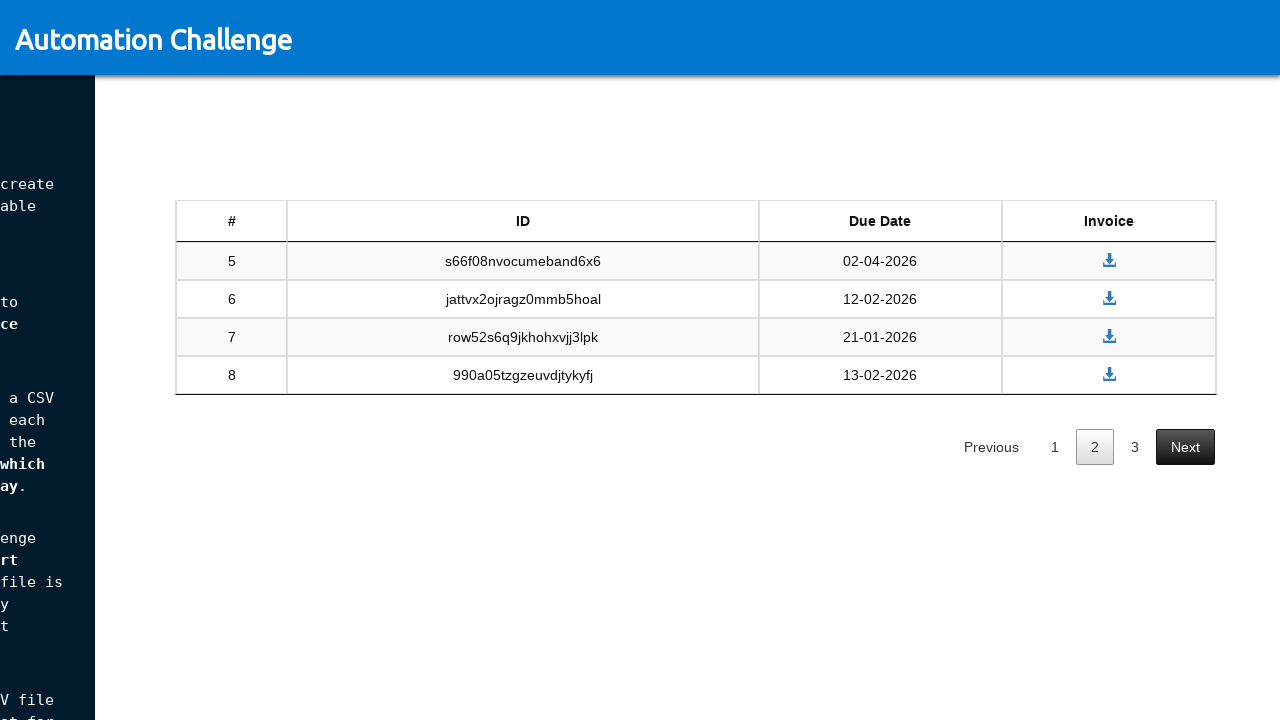

Extracted row data: 6, jattvx2ojragz0mmb5hoal, 12-02-2026
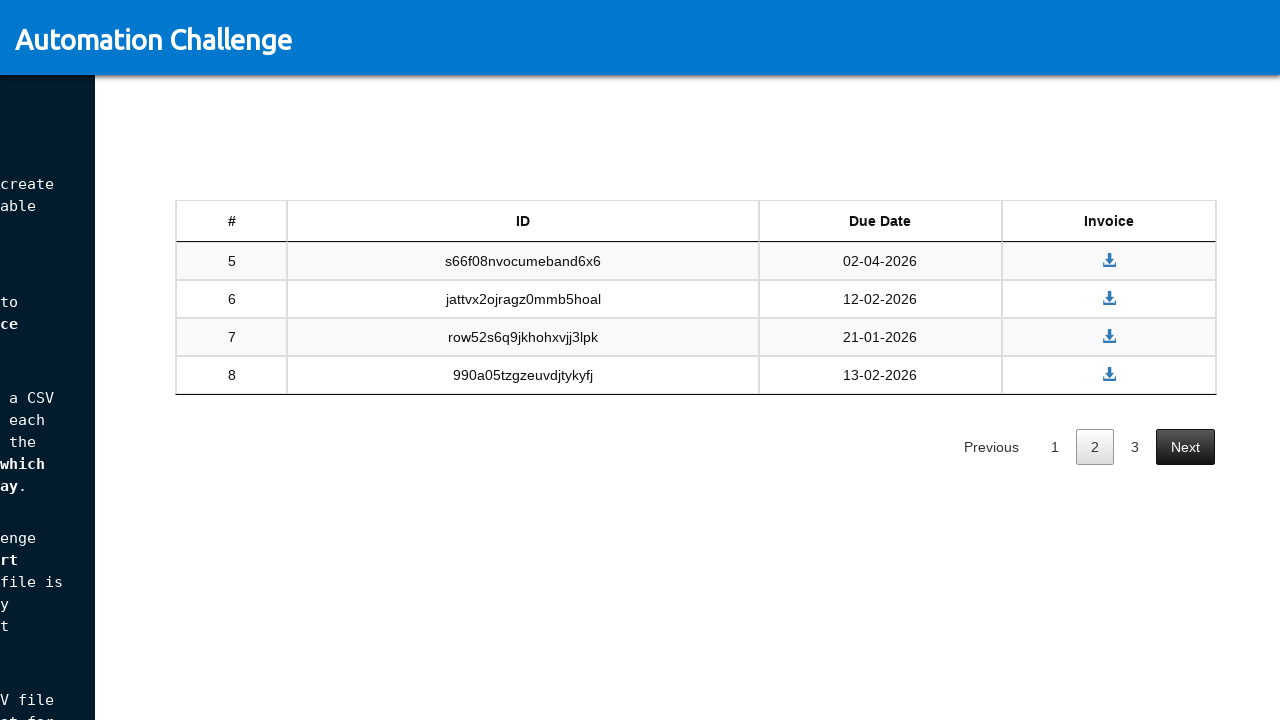

Extracted row data: 7, row52s6q9jkhohxvjj3lpk, 21-01-2026
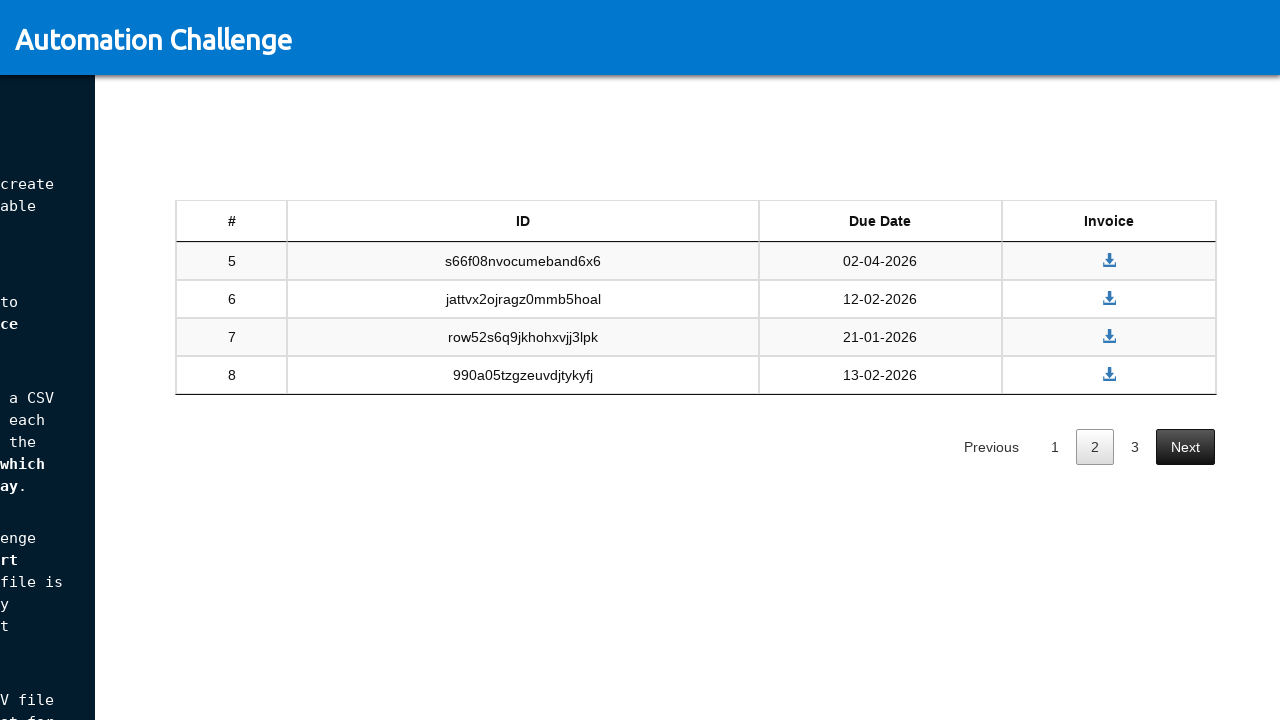

Extracted row data: 8, 990a05tzgzeuvdjtykyfj, 13-02-2026
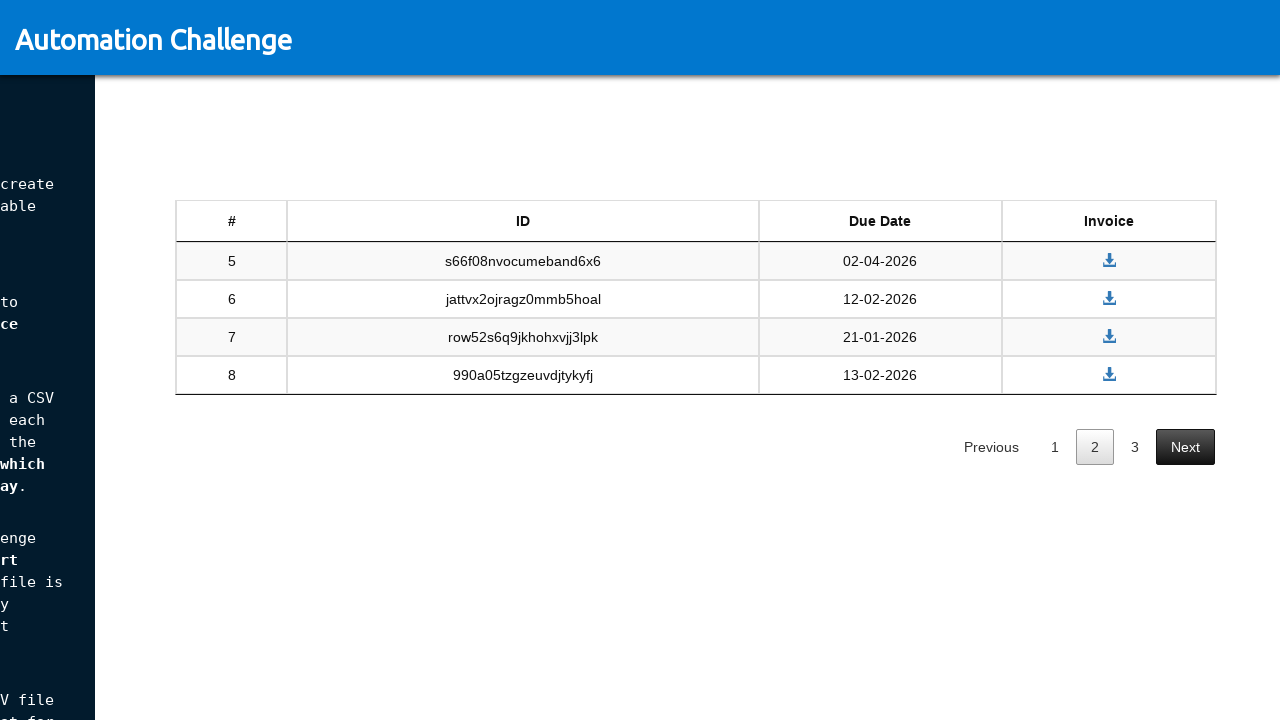

Clicked Next button to navigate from page 2 to page 3 at (1185, 446) on #tableSandbox_next
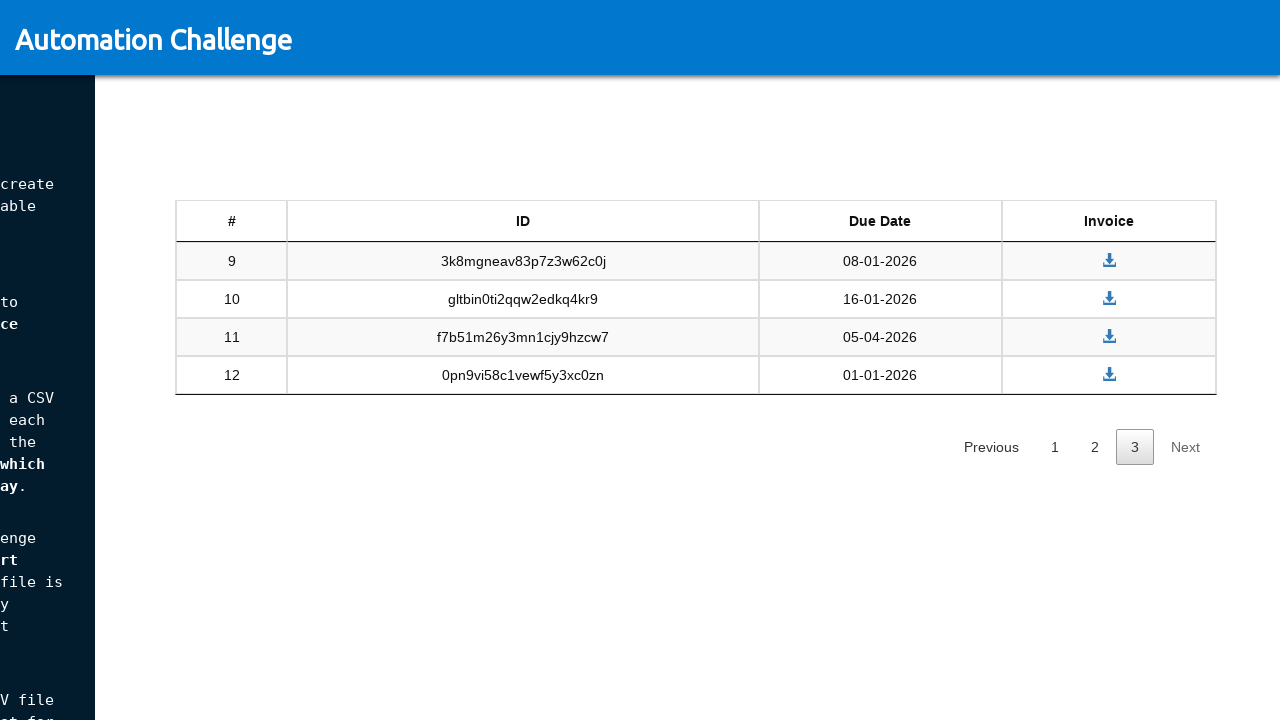

Waited 2 seconds for next page to load
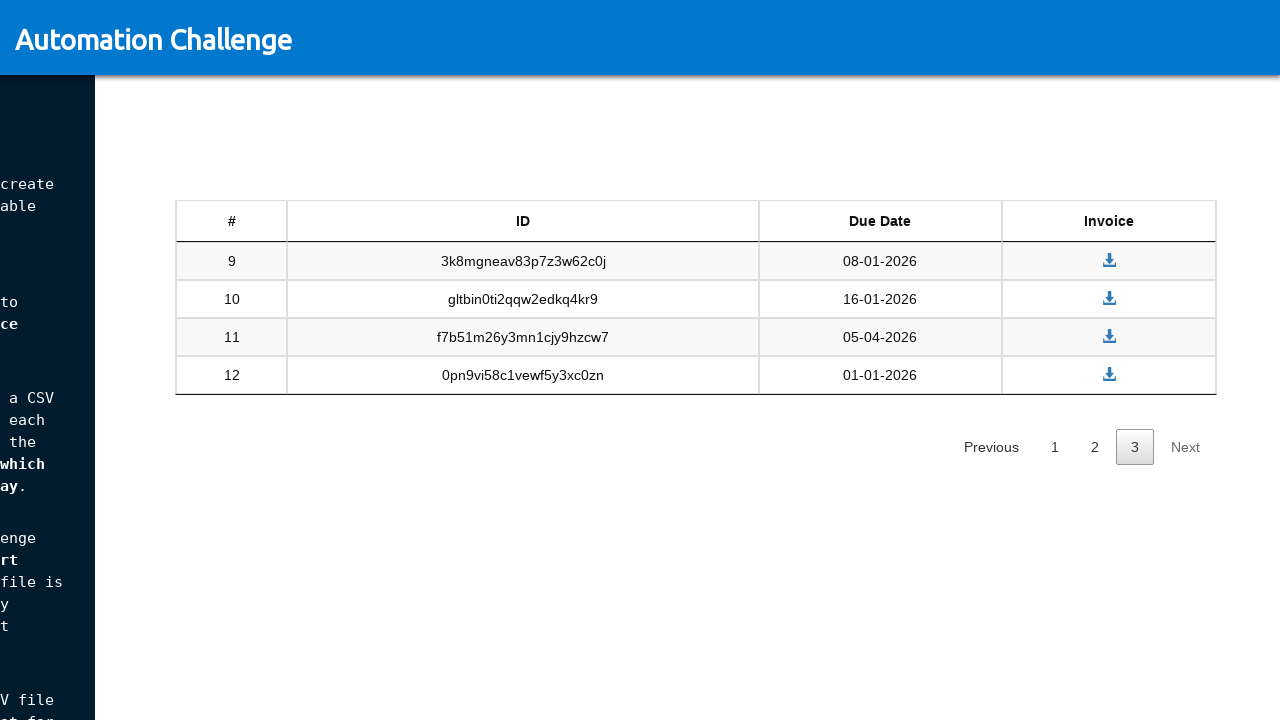

Waited for table #tableSandbox to load
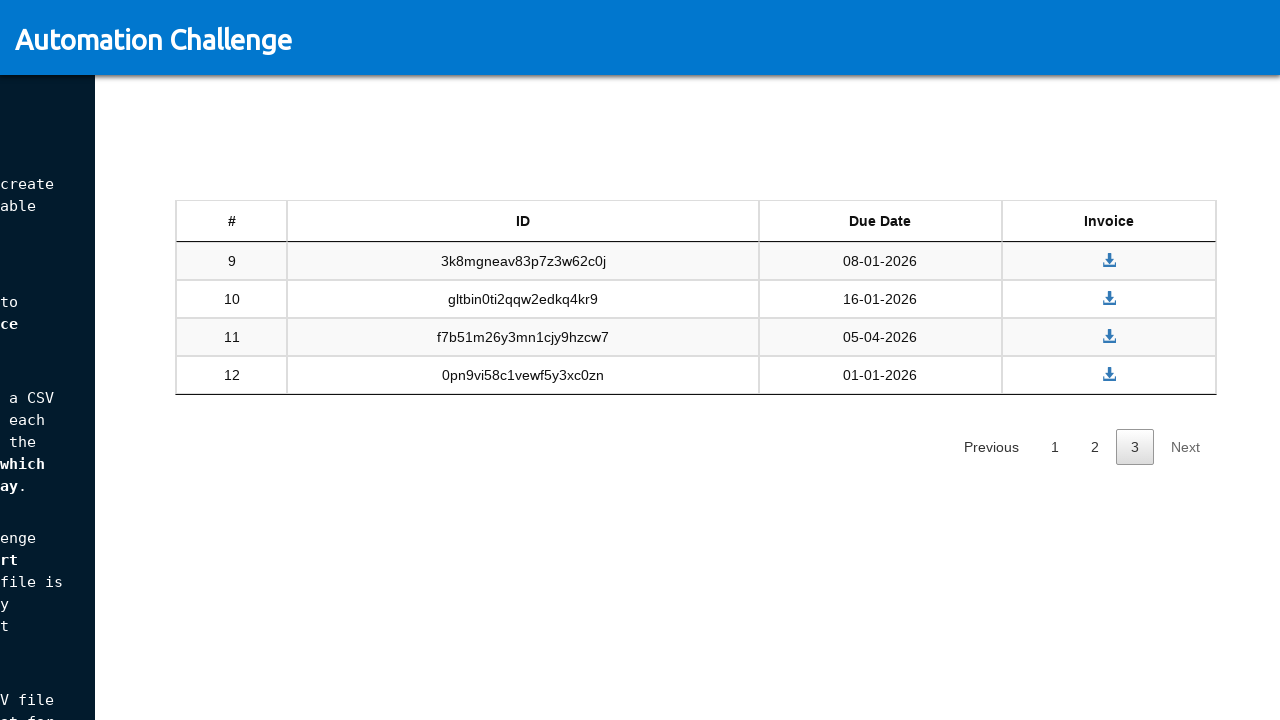

Retrieved all table rows from page 3
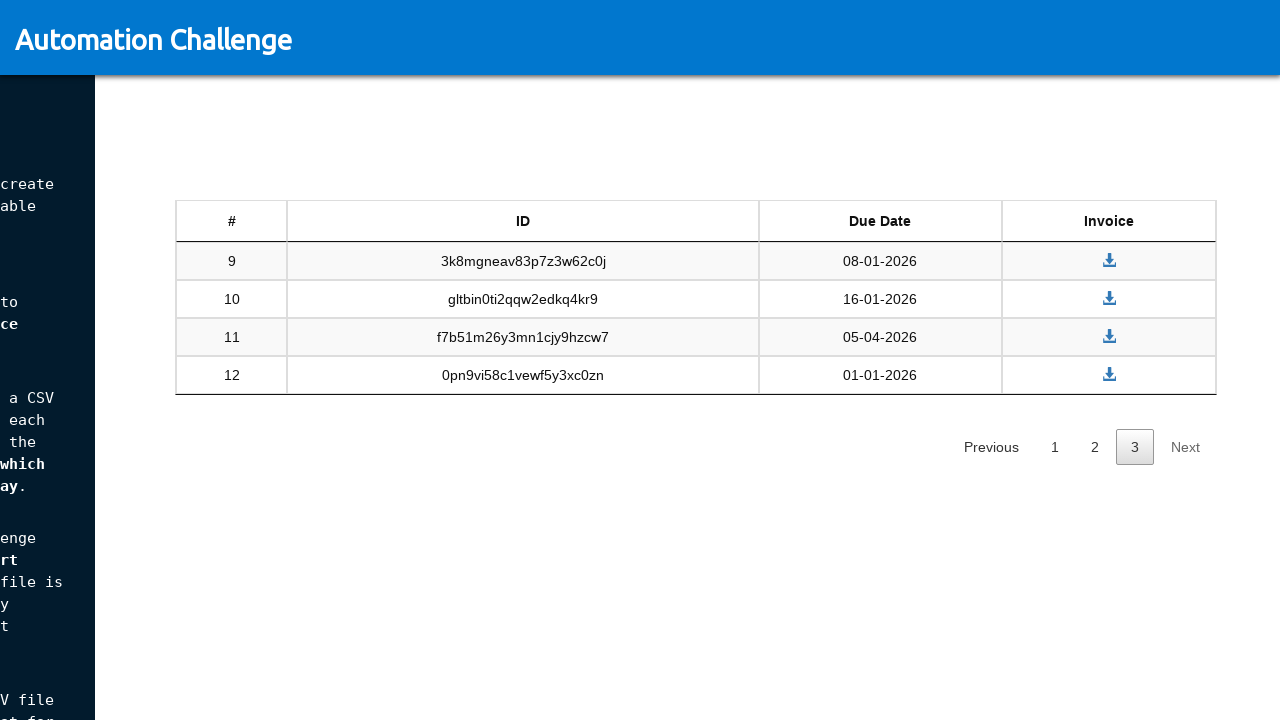

Extracted row data: 9, 3k8mgneav83p7z3w62c0j, 08-01-2026
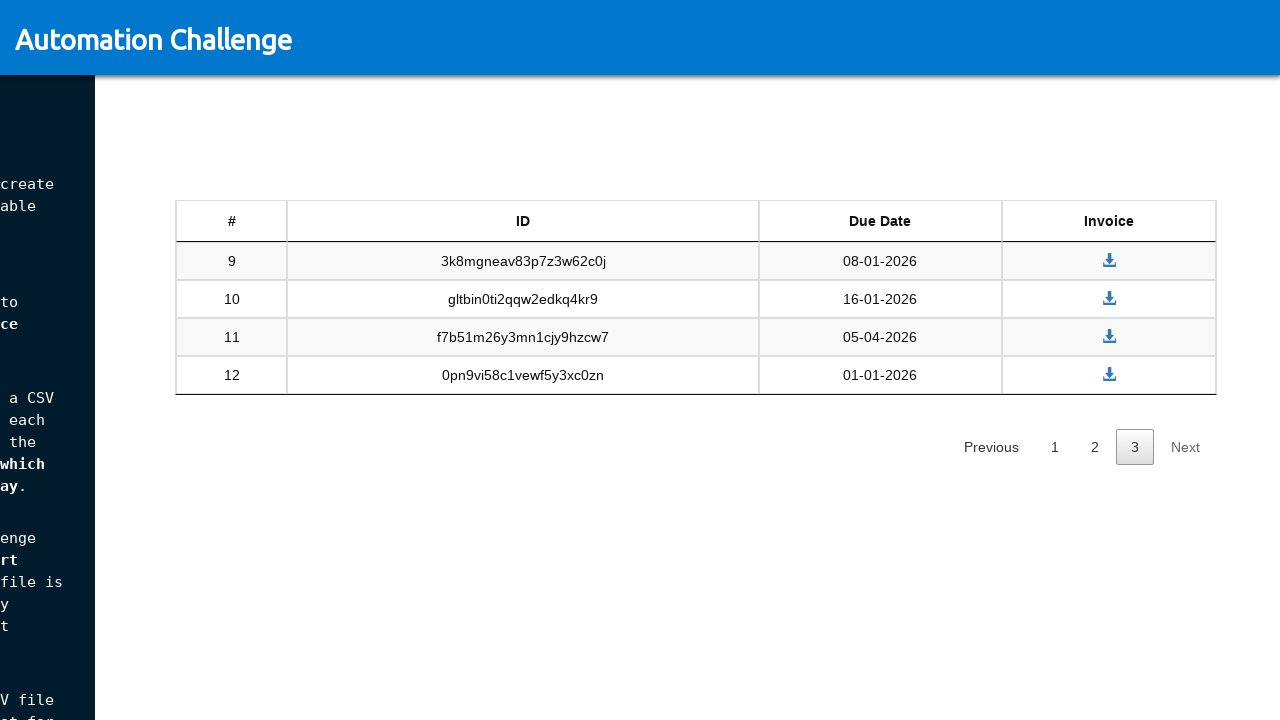

Extracted row data: 10, gltbin0ti2qqw2edkq4kr9, 16-01-2026
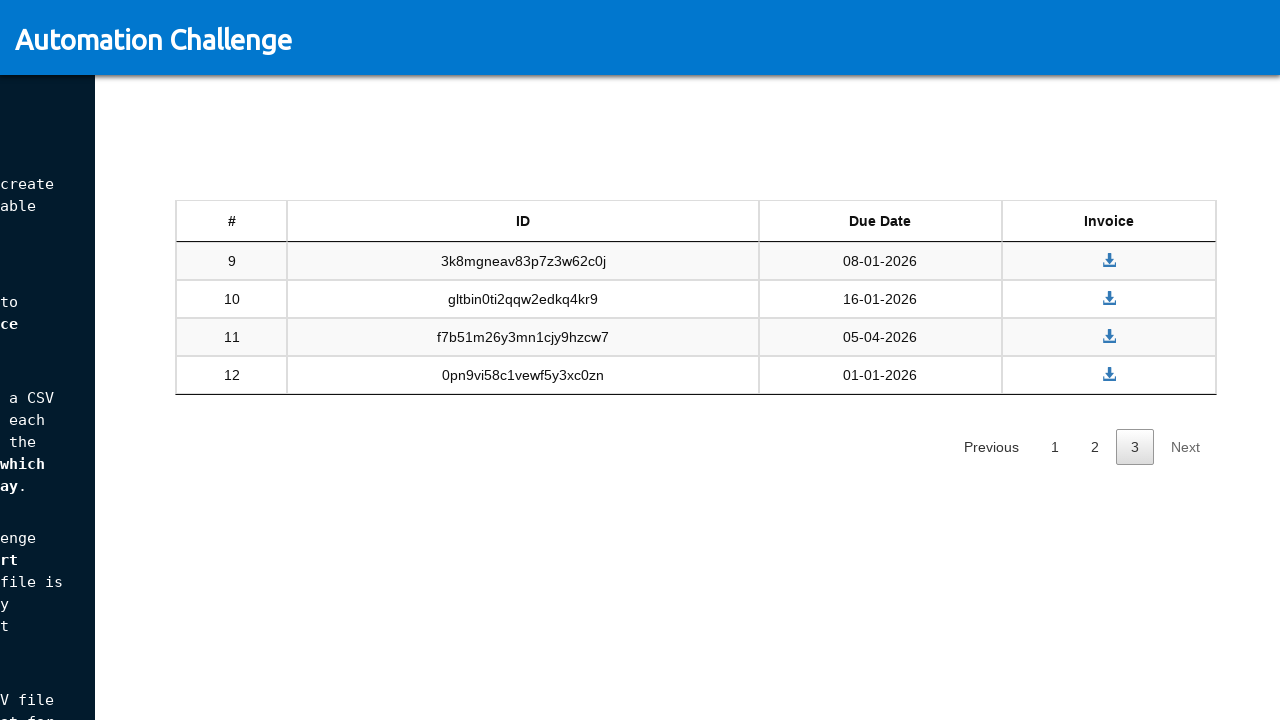

Extracted row data: 11, f7b51m26y3mn1cjy9hzcw7, 05-04-2026
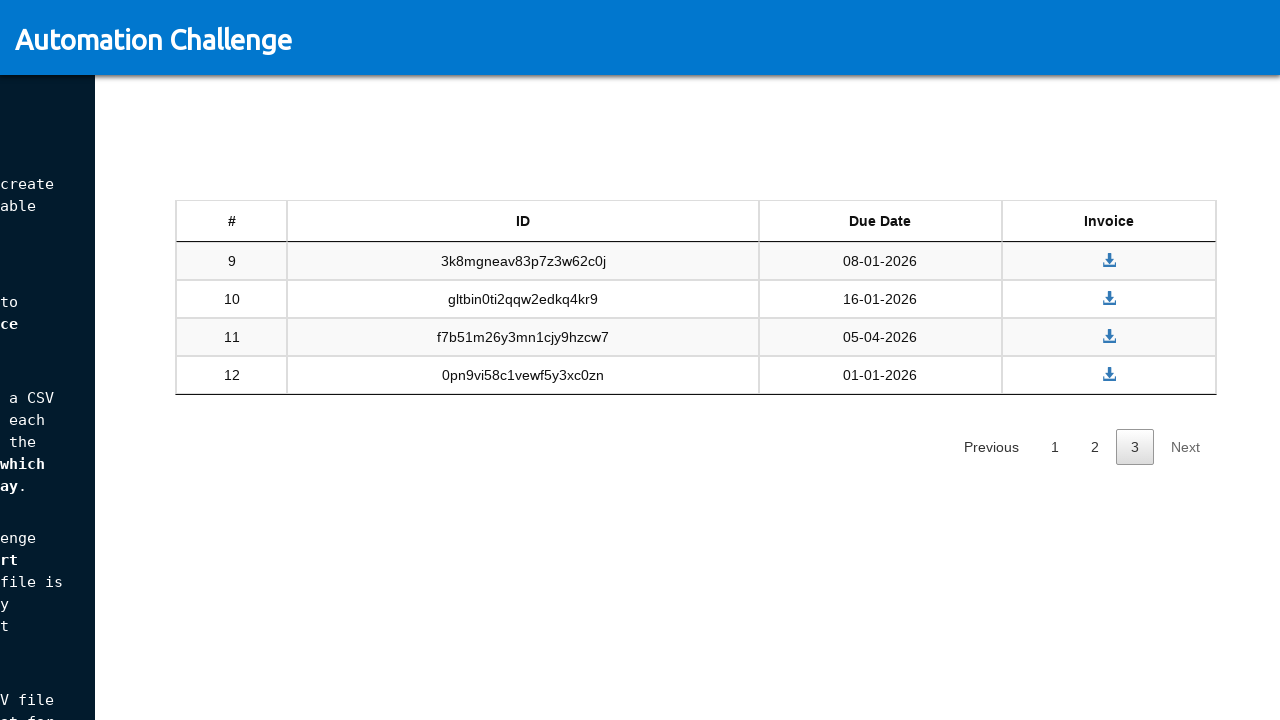

Extracted row data: 12, 0pn9vi58c1vewf5y3xc0zn, 01-01-2026
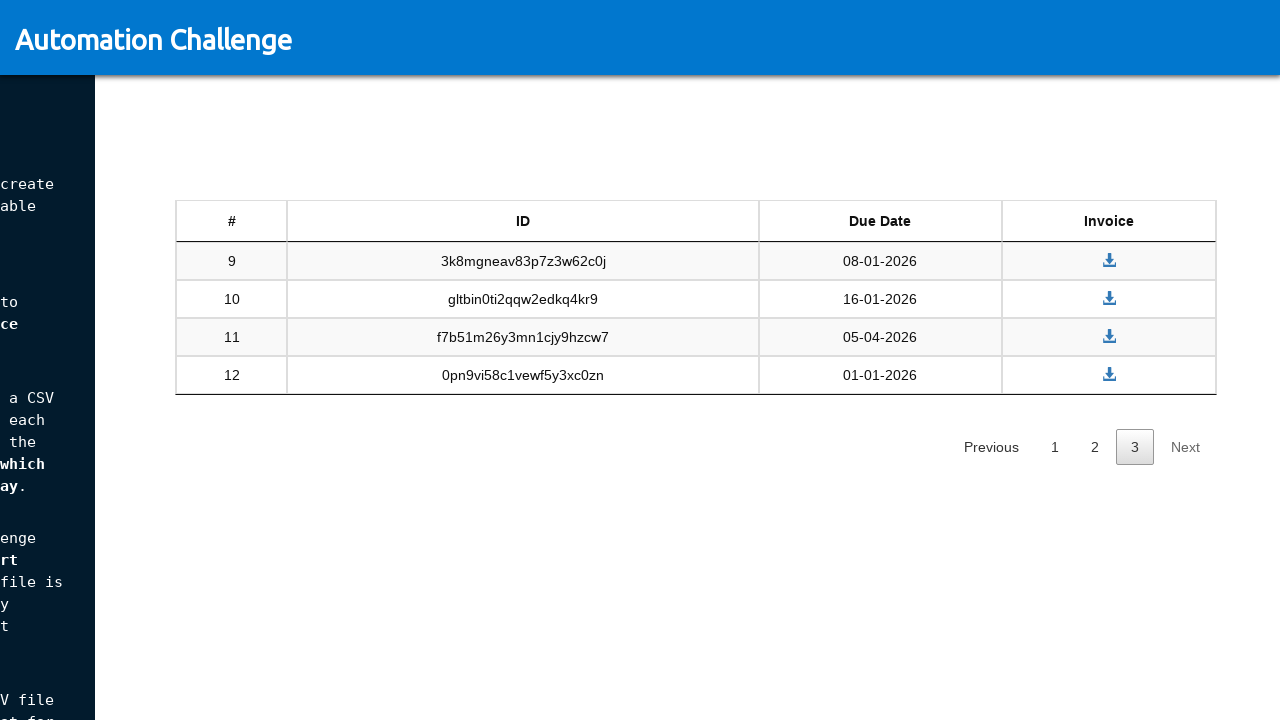

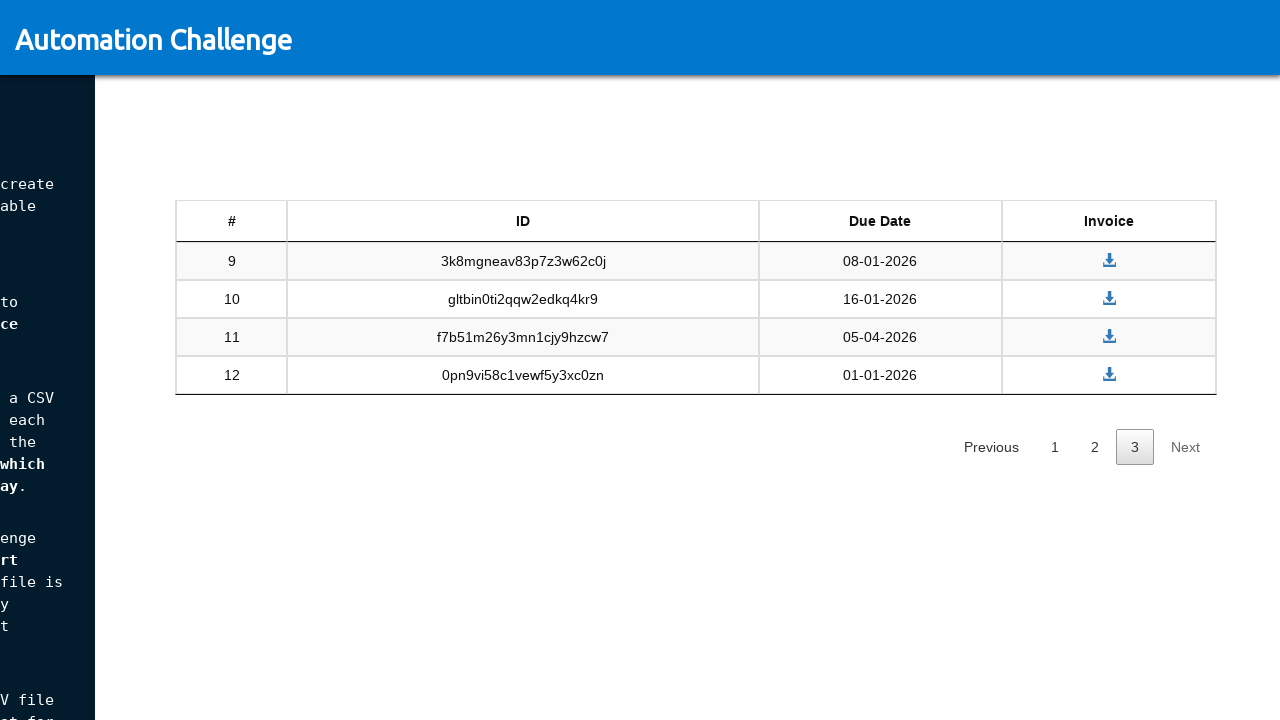